Tests that entering a valid 5-digit zipcode and clicking Continue updates the URL with the zipcode parameter

Starting URL: https://sharelane.com/cgi-bin/register.py

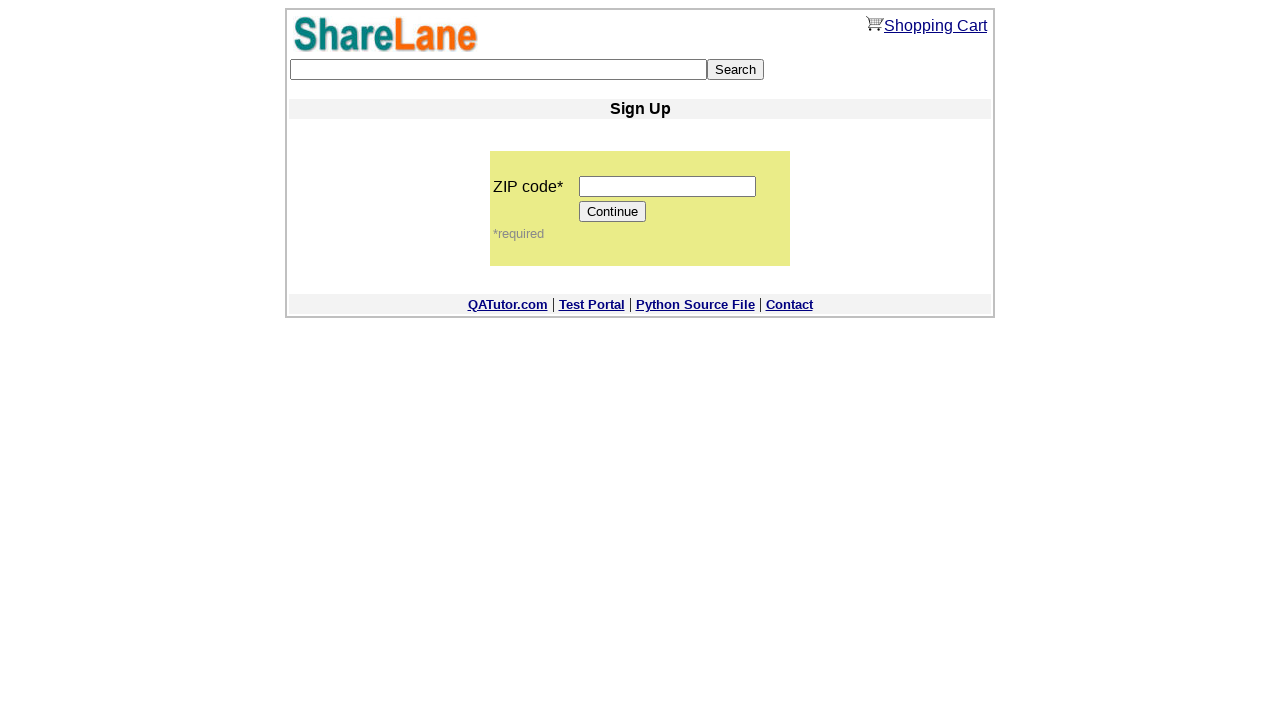

Filled zipcode field with '12345' on input[name='zip_code']
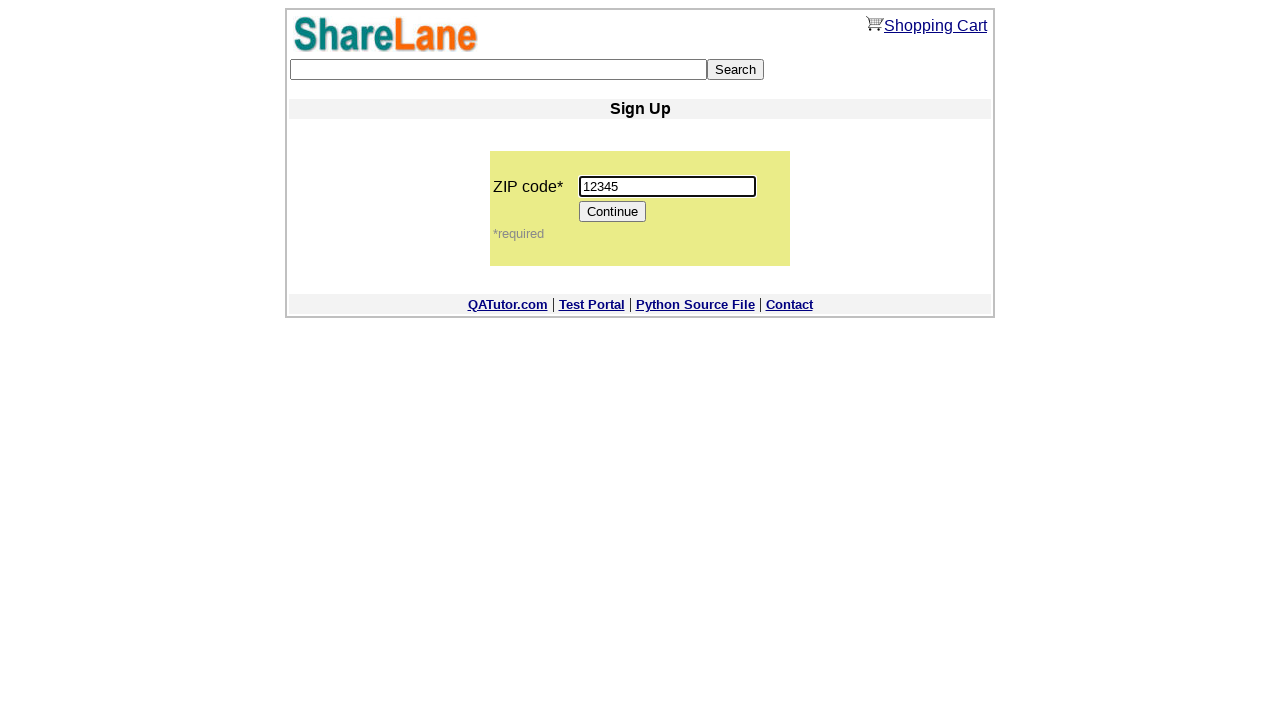

Clicked Continue button at (613, 212) on input[value='Continue']
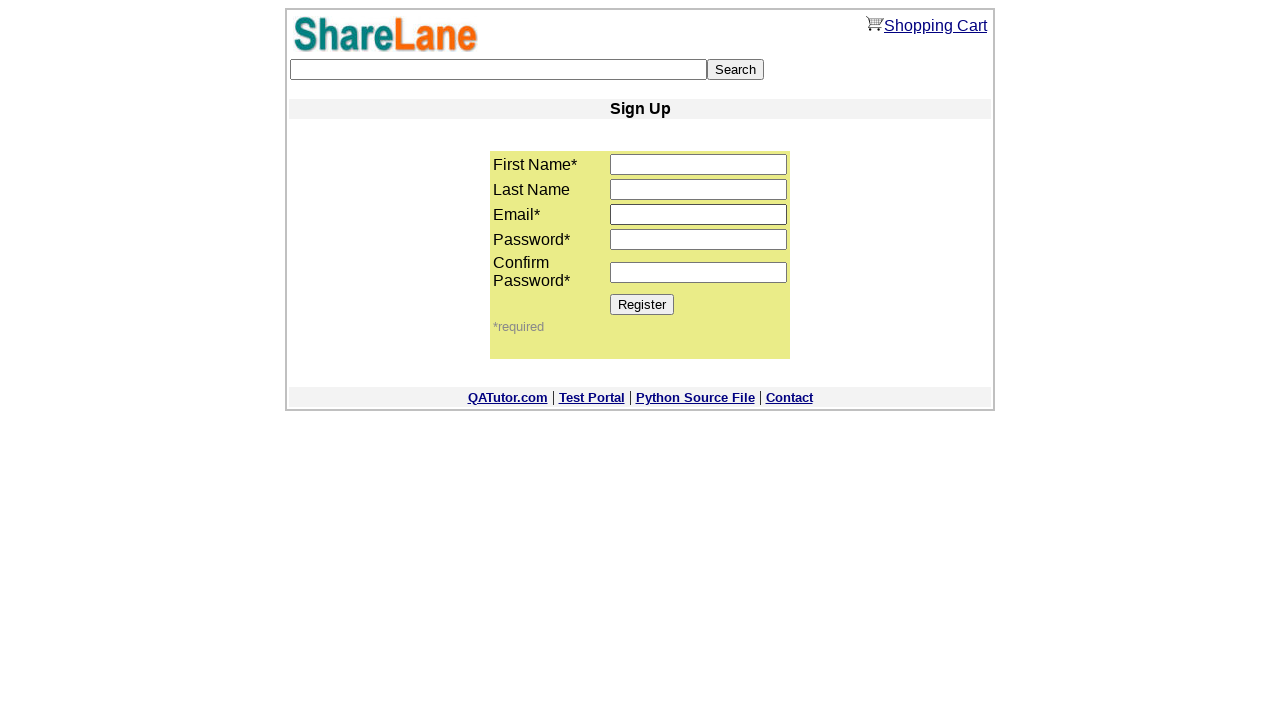

URL updated with zipcode parameter and page=1
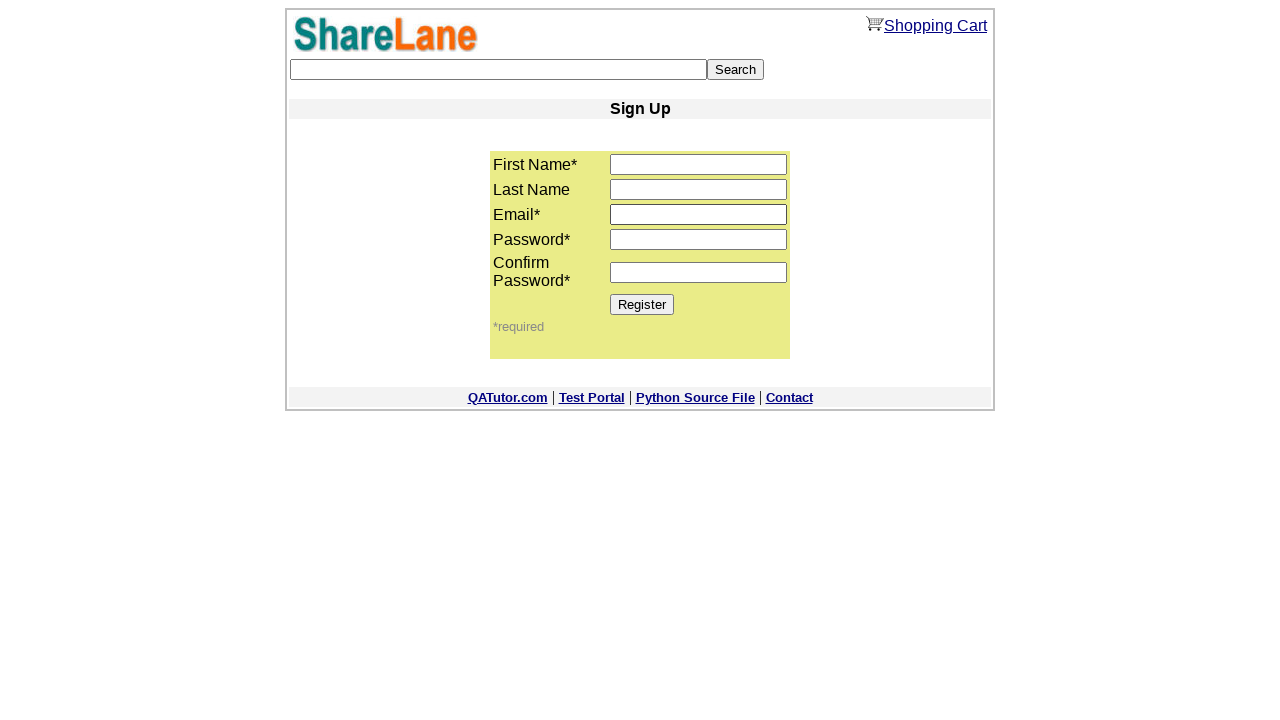

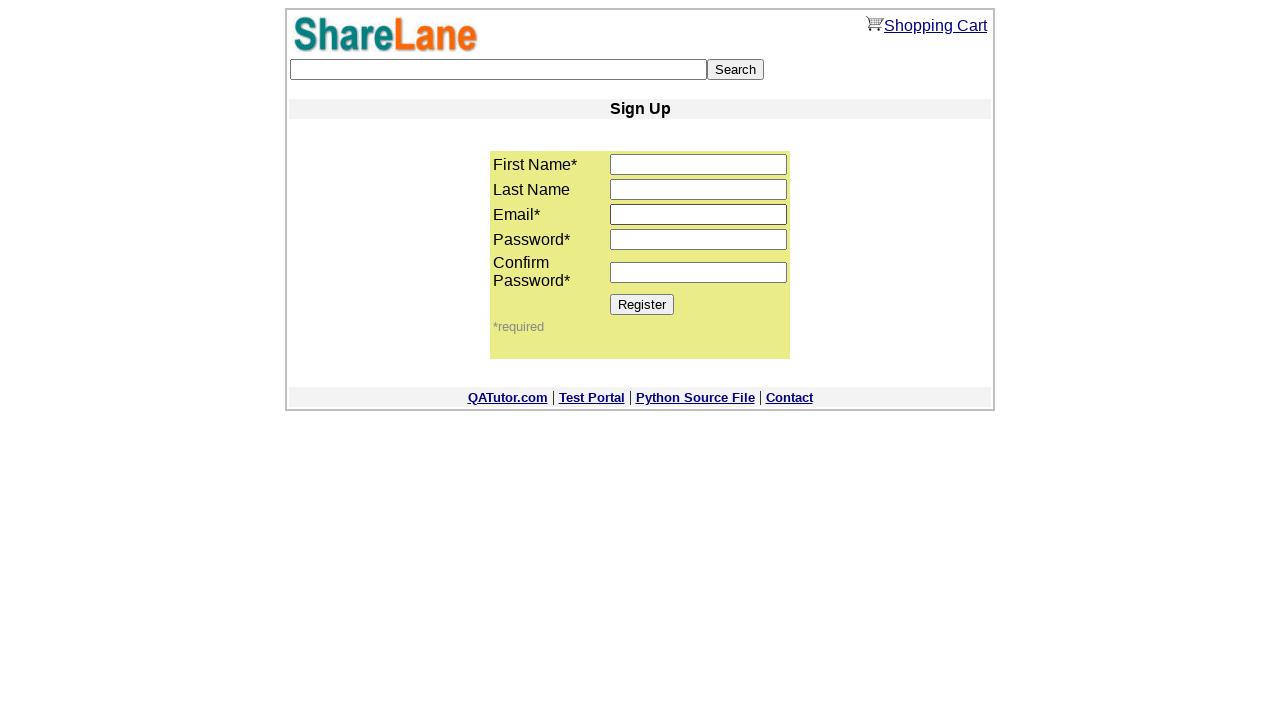